Tests browser forward button functionality after navigating back

Starting URL: https://selenium.dev/selenium/web/mouse_interaction.html

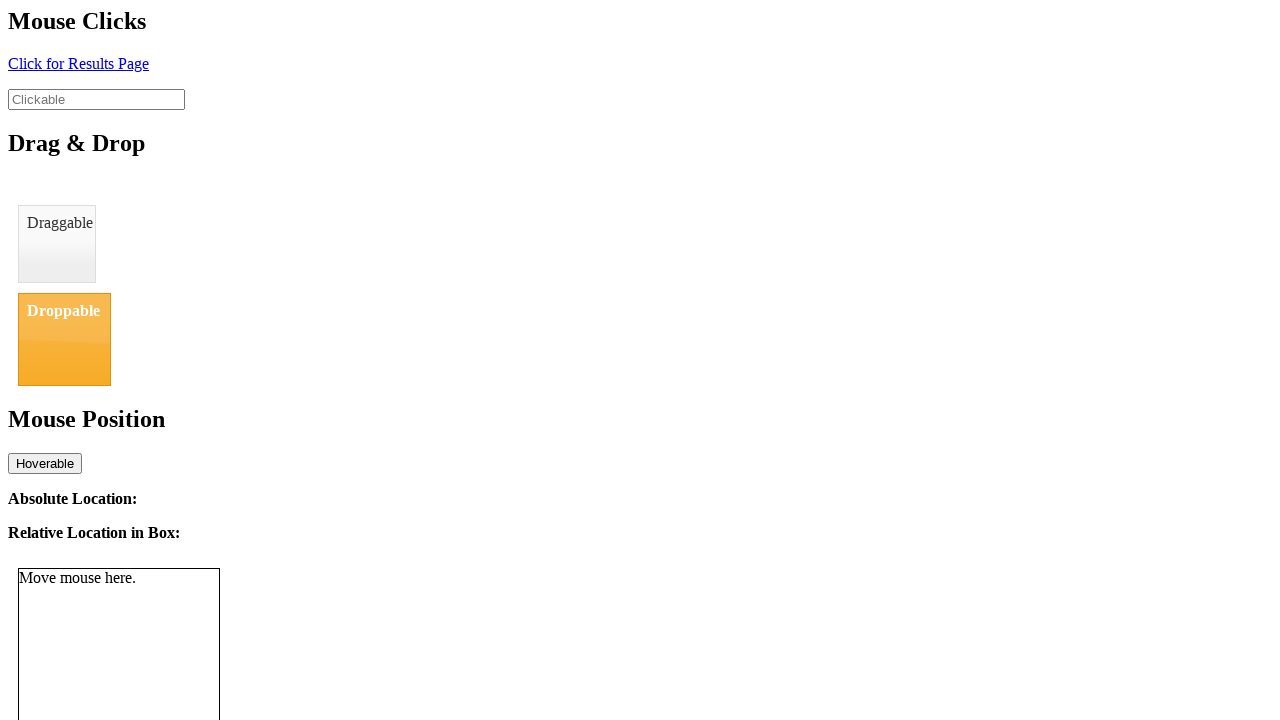

Navigated to mouse interaction test page
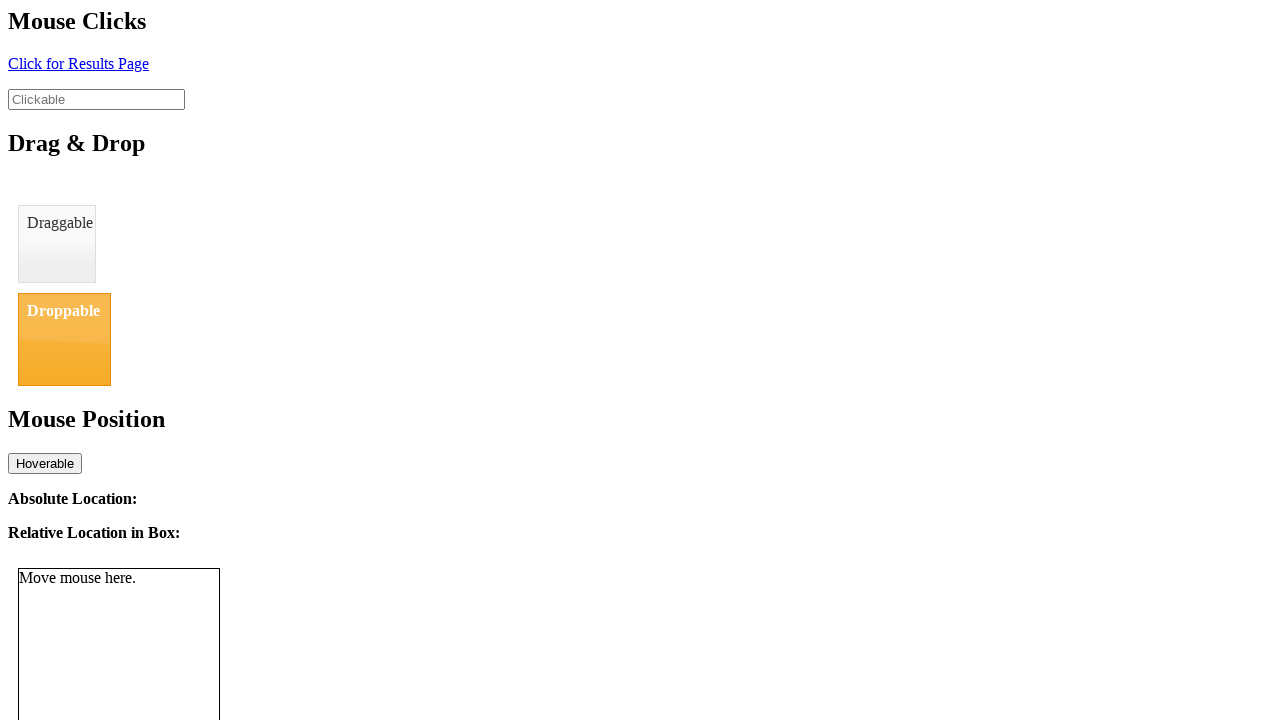

Clicked element to navigate to new page at (78, 63) on #click
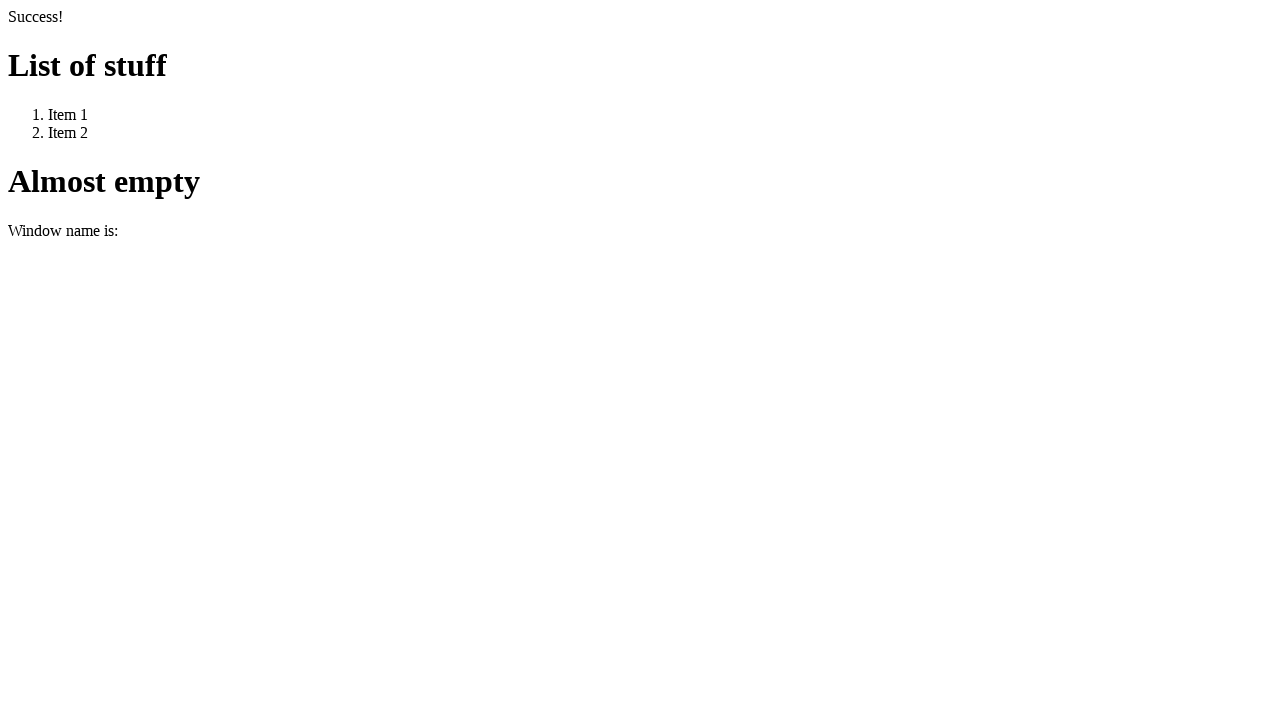

Clicked browser back button
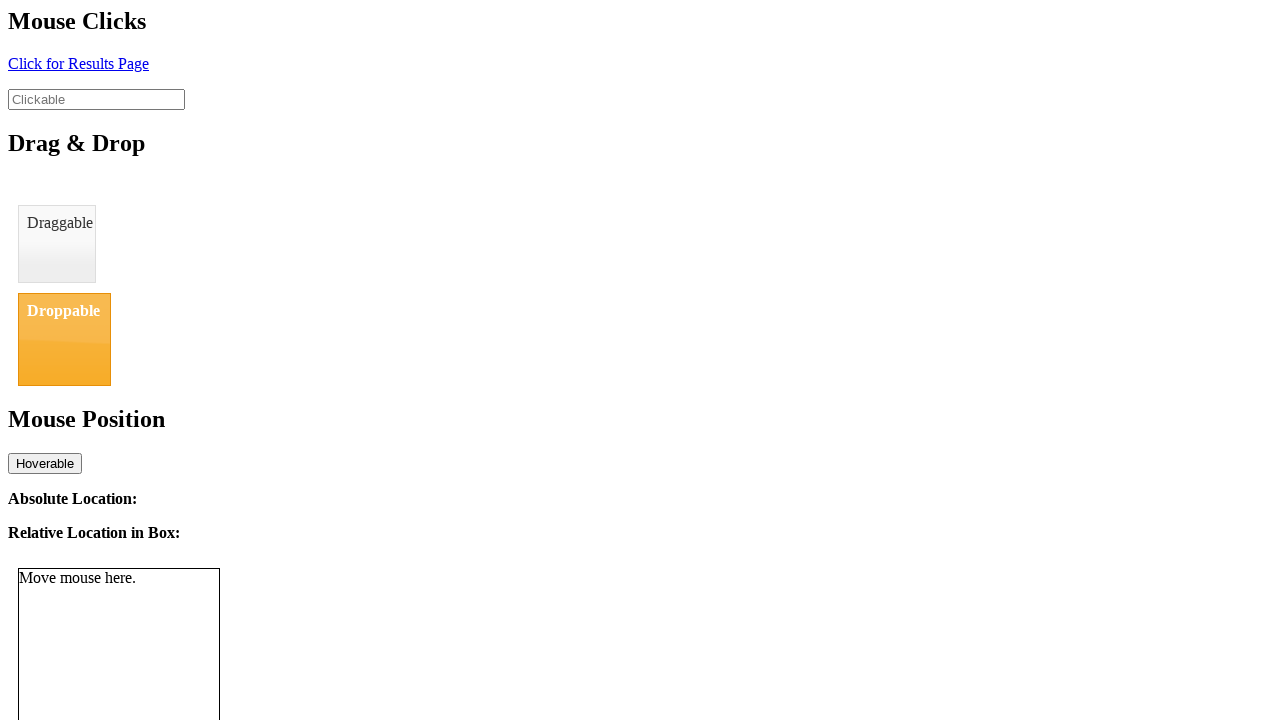

Verified page title is 'BasicMouseInterfaceTest' after going back
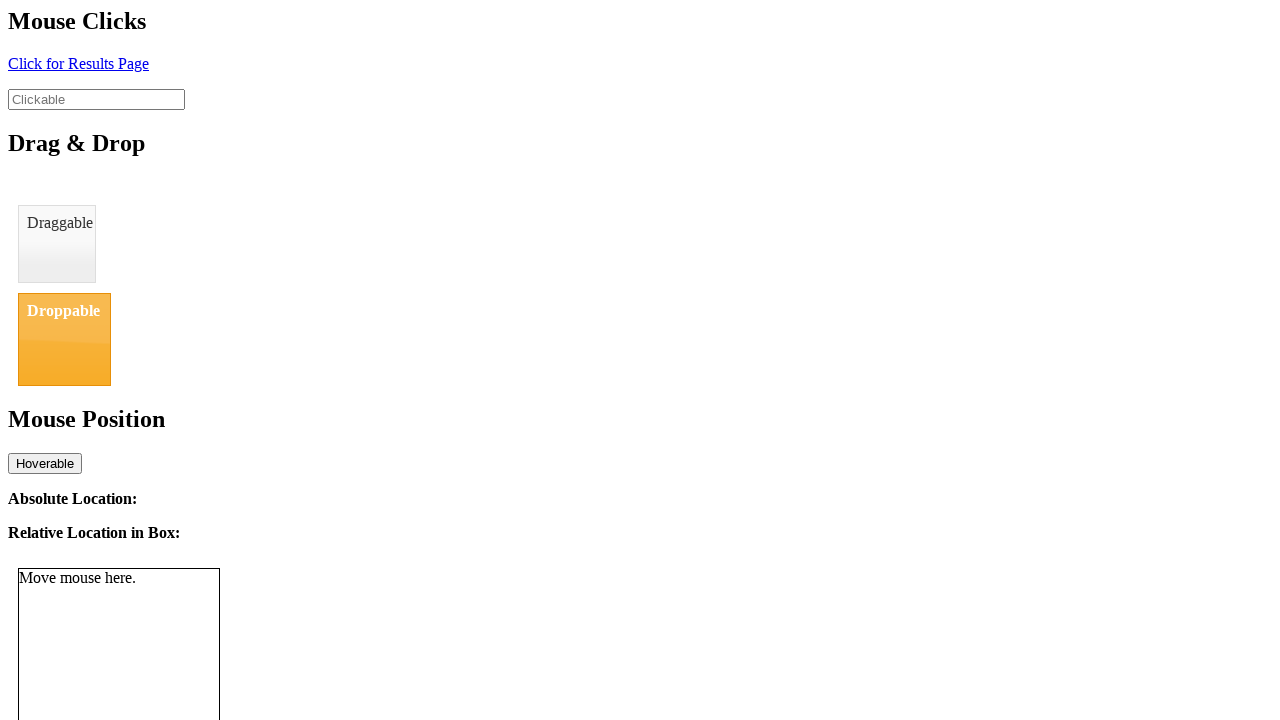

Clicked browser forward button
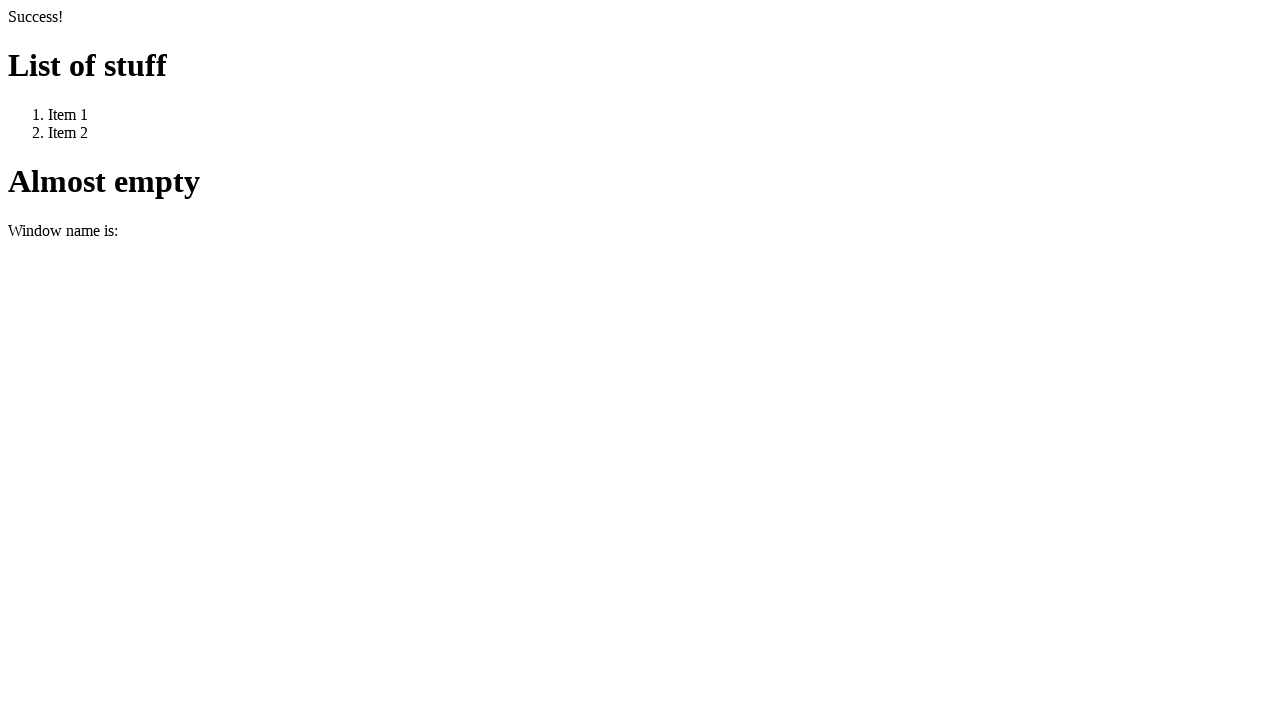

Verified page title is 'We Arrive Here' after going forward
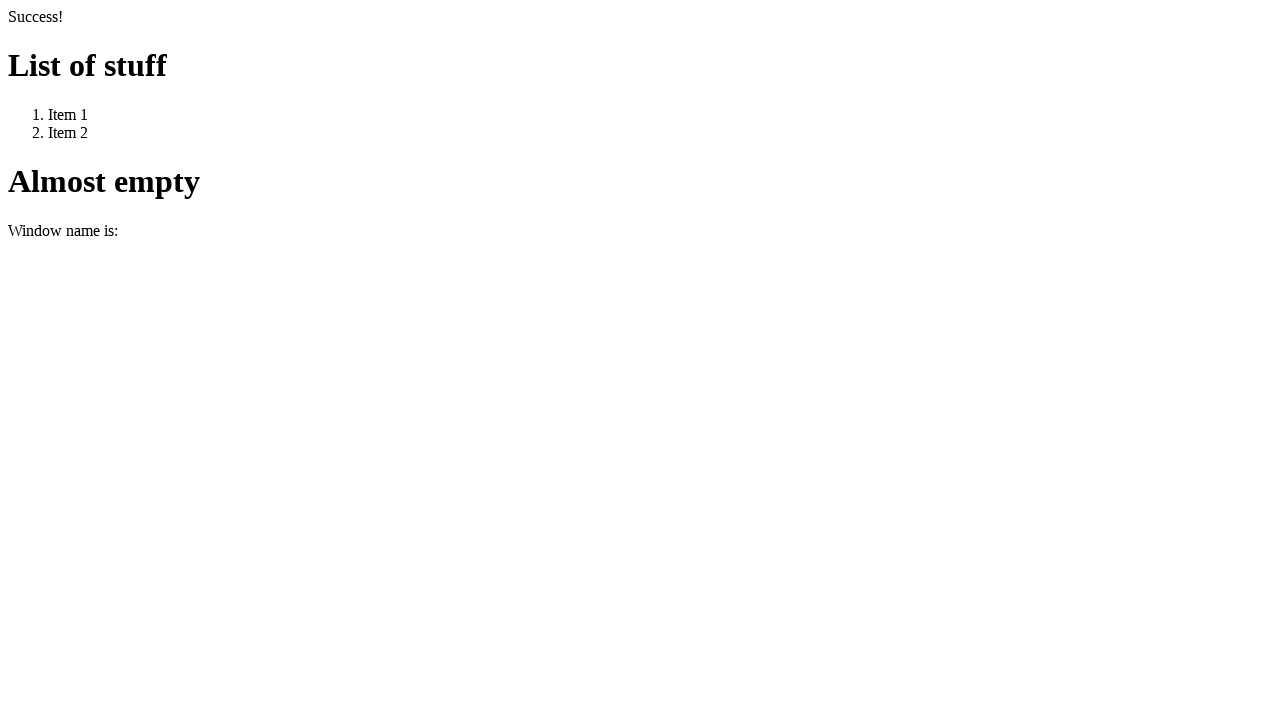

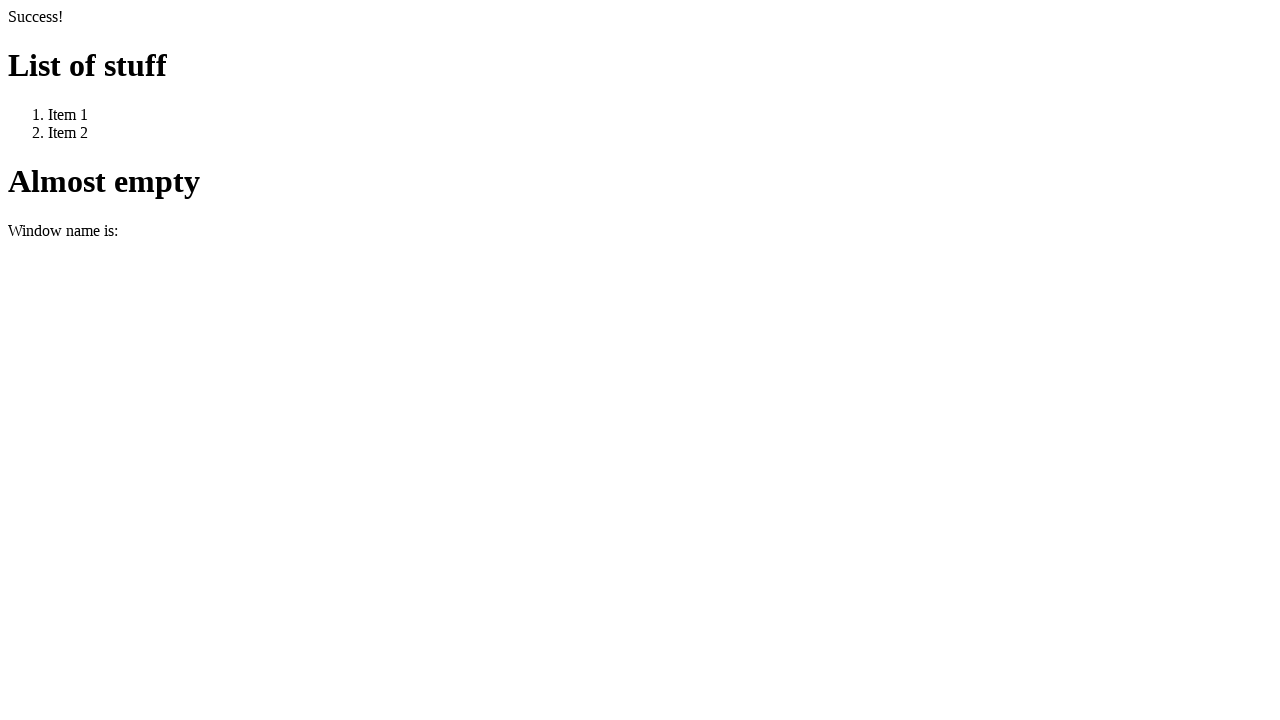